Tests confirmation alert handling by accepting and dismissing JavaScript confirm dialogs and verifying the result messages

Starting URL: https://the-internet.herokuapp.com/javascript_alerts

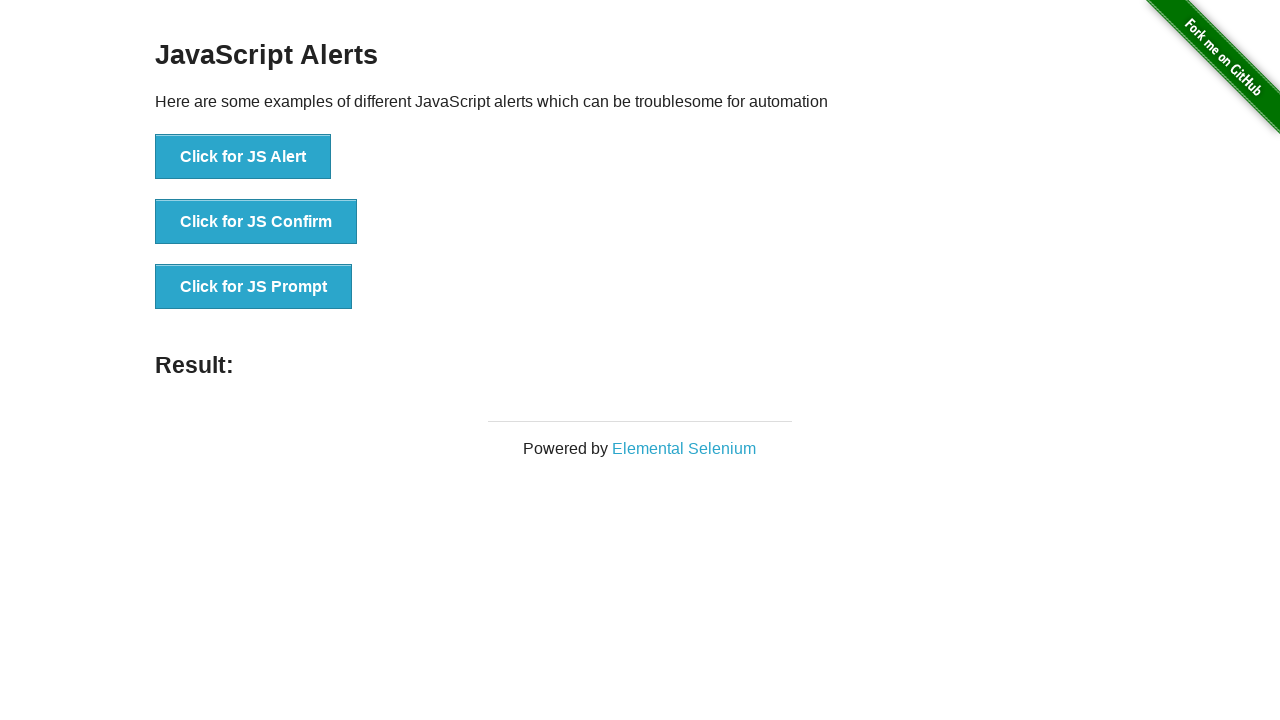

Clicked jsConfirm button to trigger confirmation dialog at (256, 222) on button[onclick='jsConfirm()']
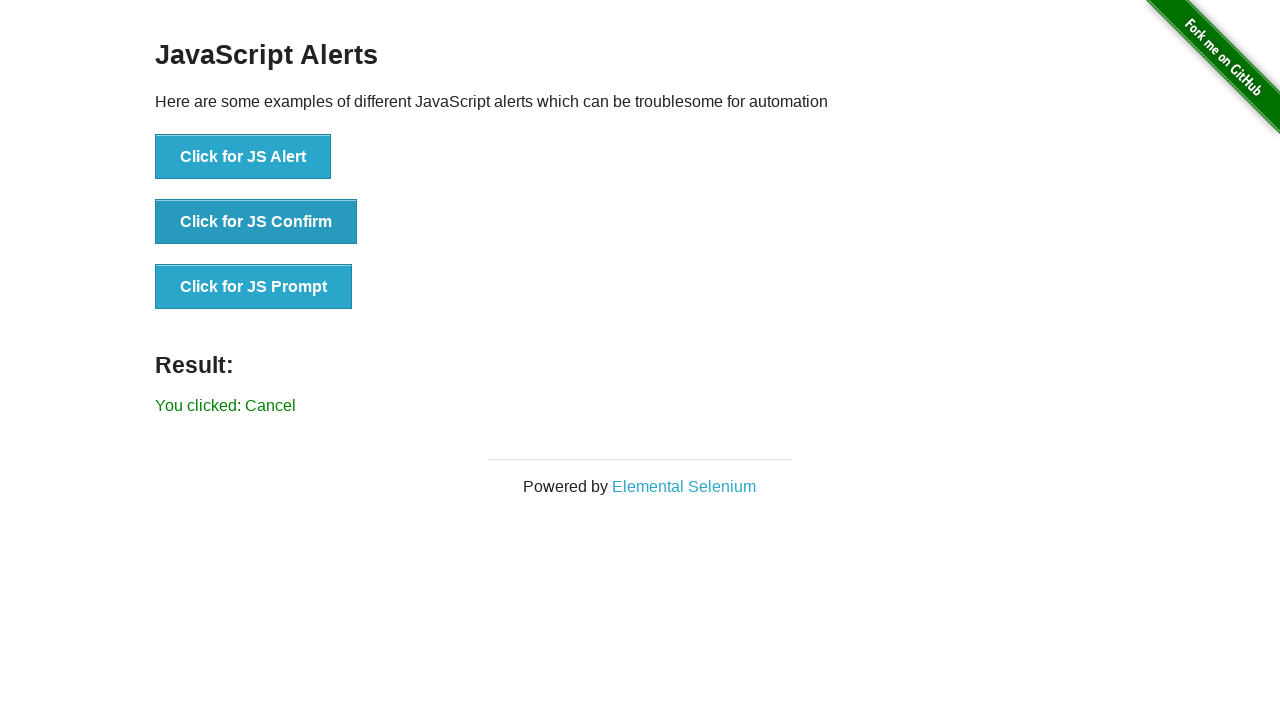

Set up dialog handler to accept confirmation dialogs
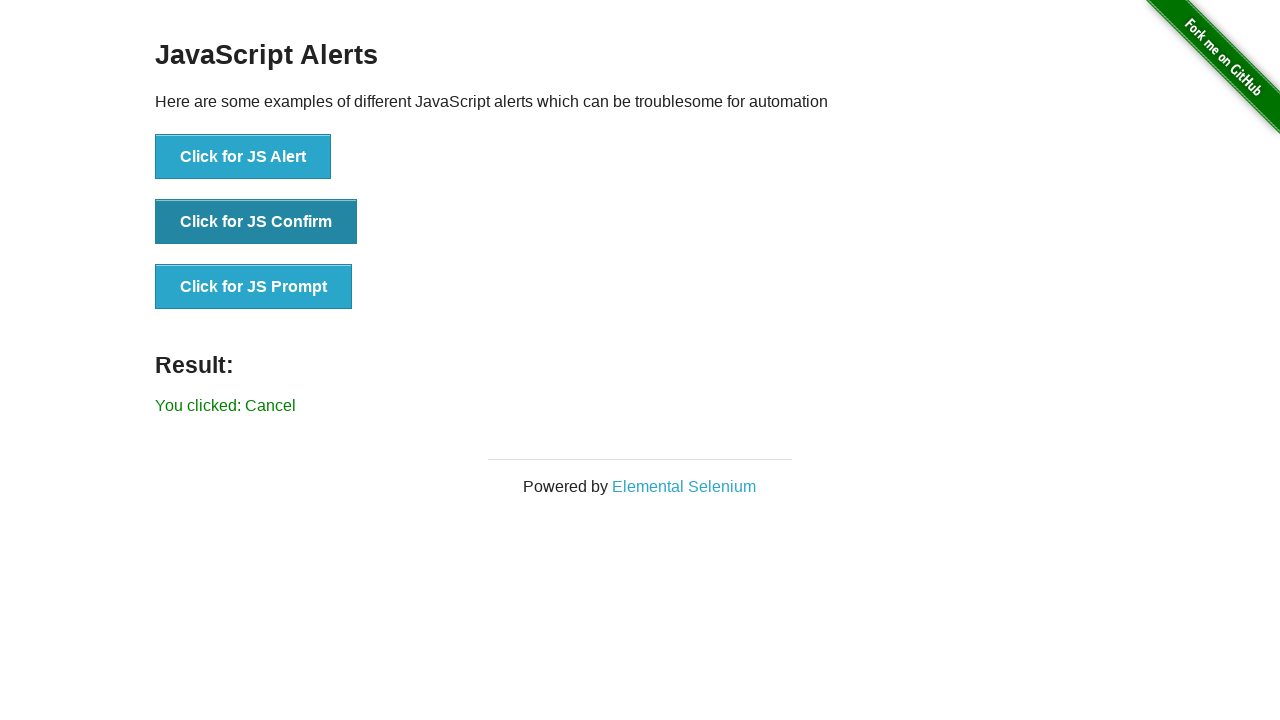

Clicked jsConfirm button and accepted the confirmation dialog at (256, 222) on button[onclick='jsConfirm()']
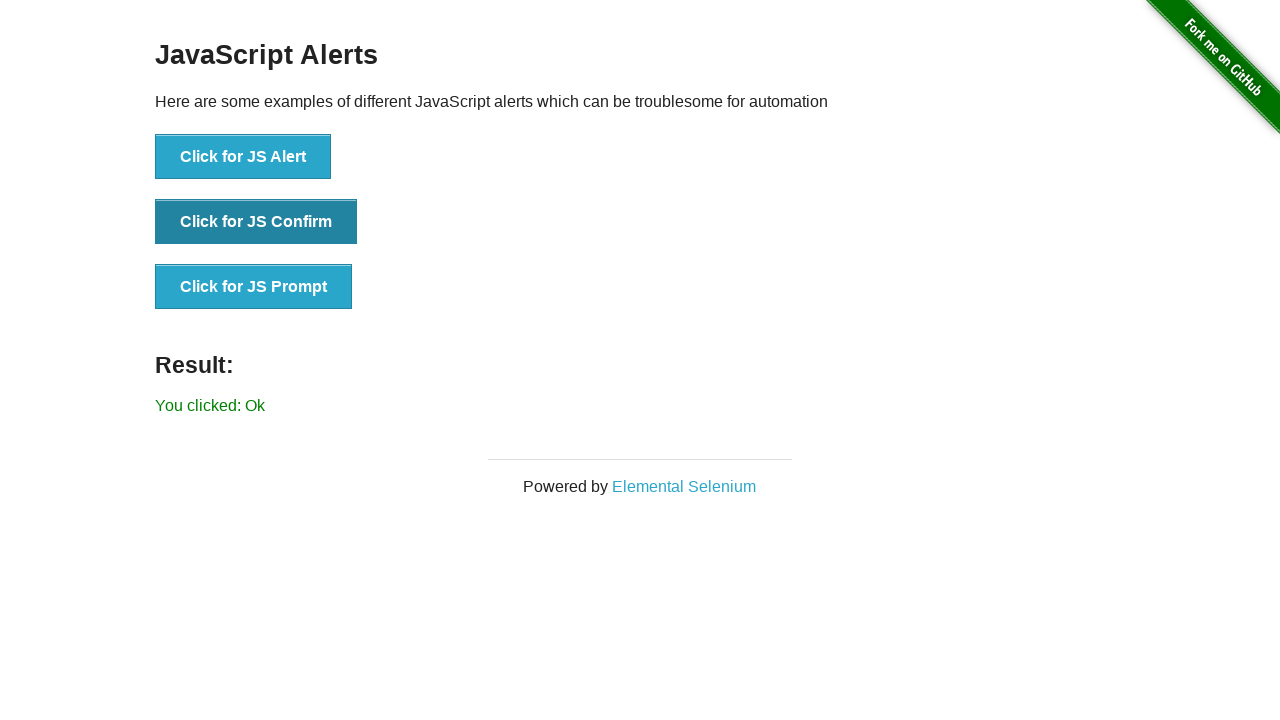

Verified result after accepting confirmation: You clicked: Ok
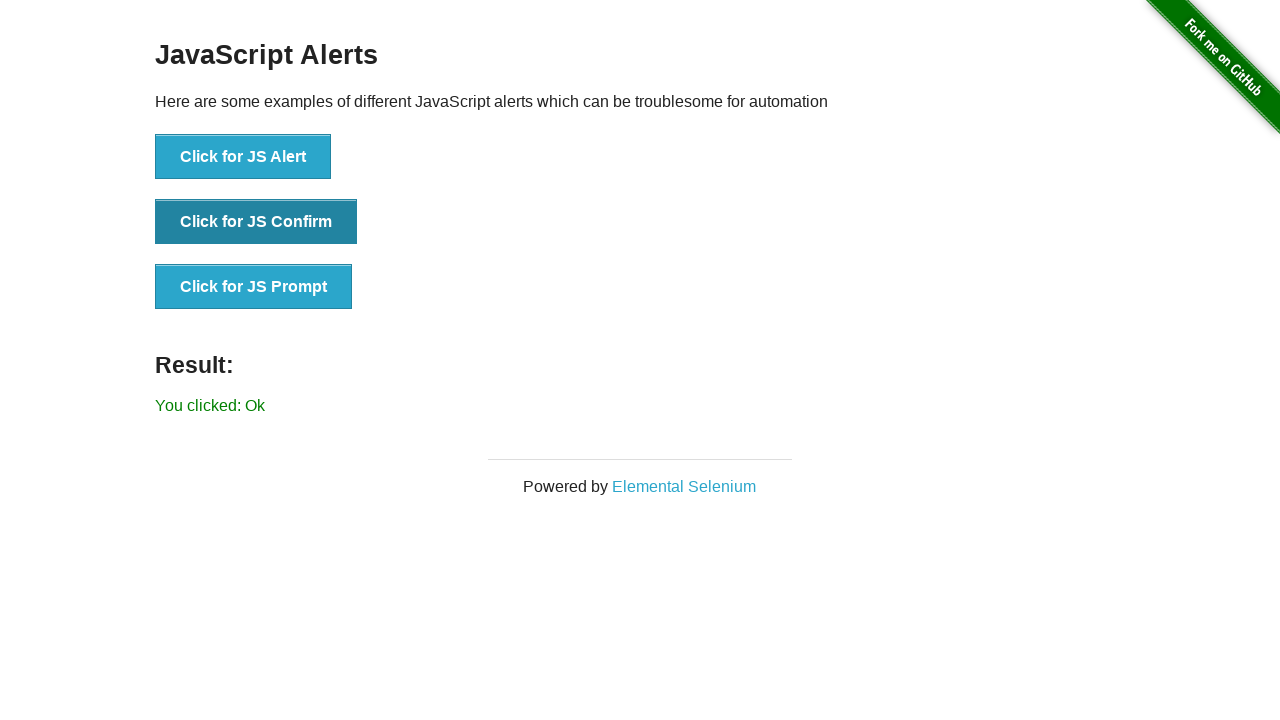

Clicked jsConfirm button to trigger confirmation dialog for dismiss test at (256, 222) on button[onclick='jsConfirm()']
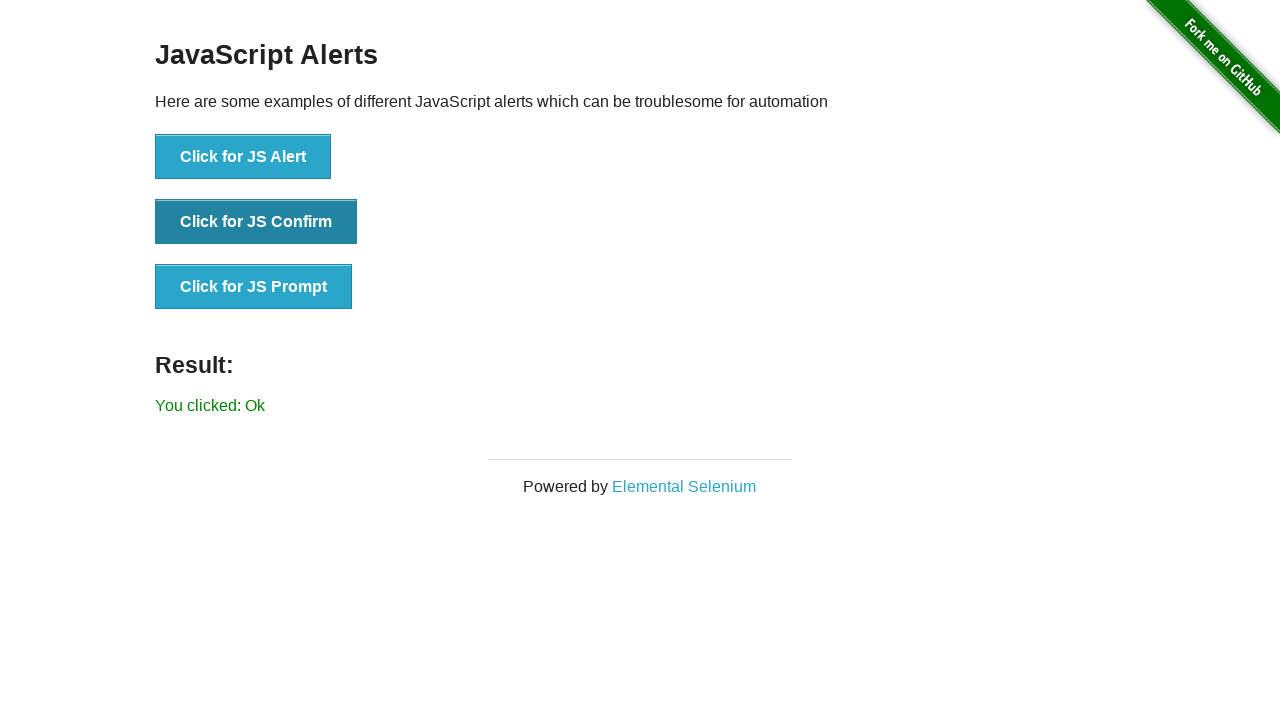

Set up dialog handler to dismiss confirmation dialogs
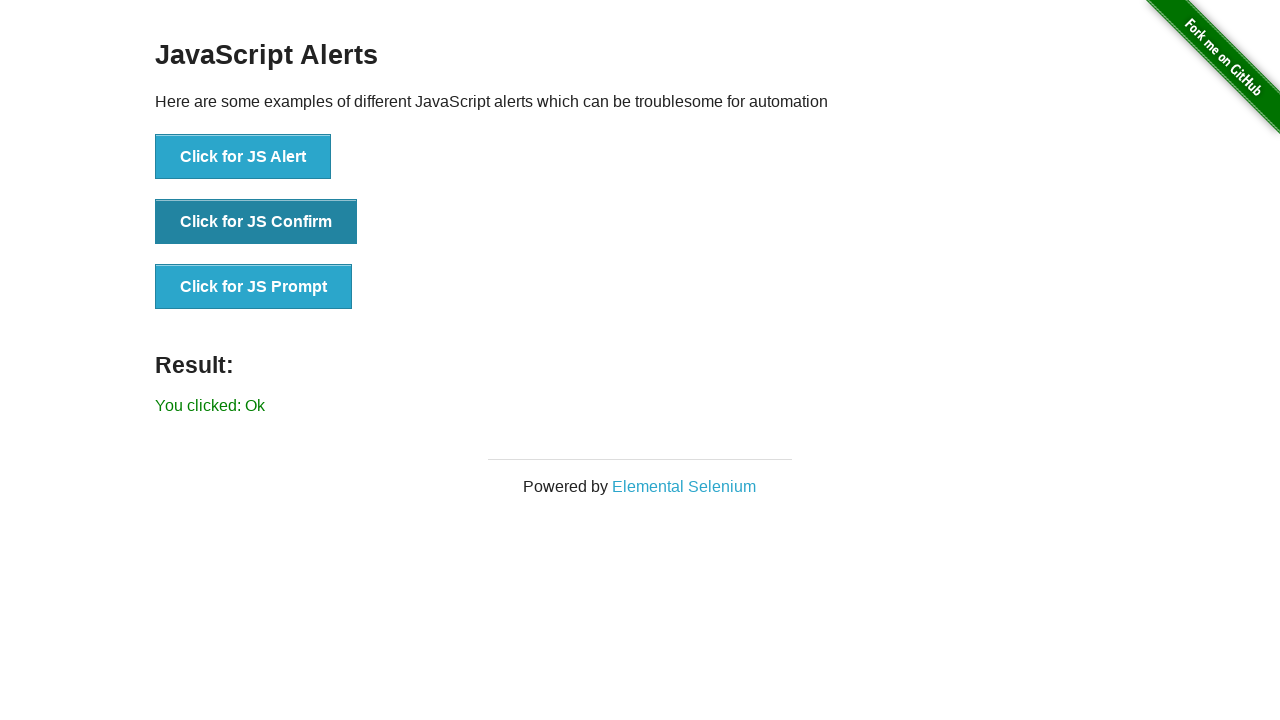

Clicked jsConfirm button and dismissed the confirmation dialog at (256, 222) on button[onclick='jsConfirm()']
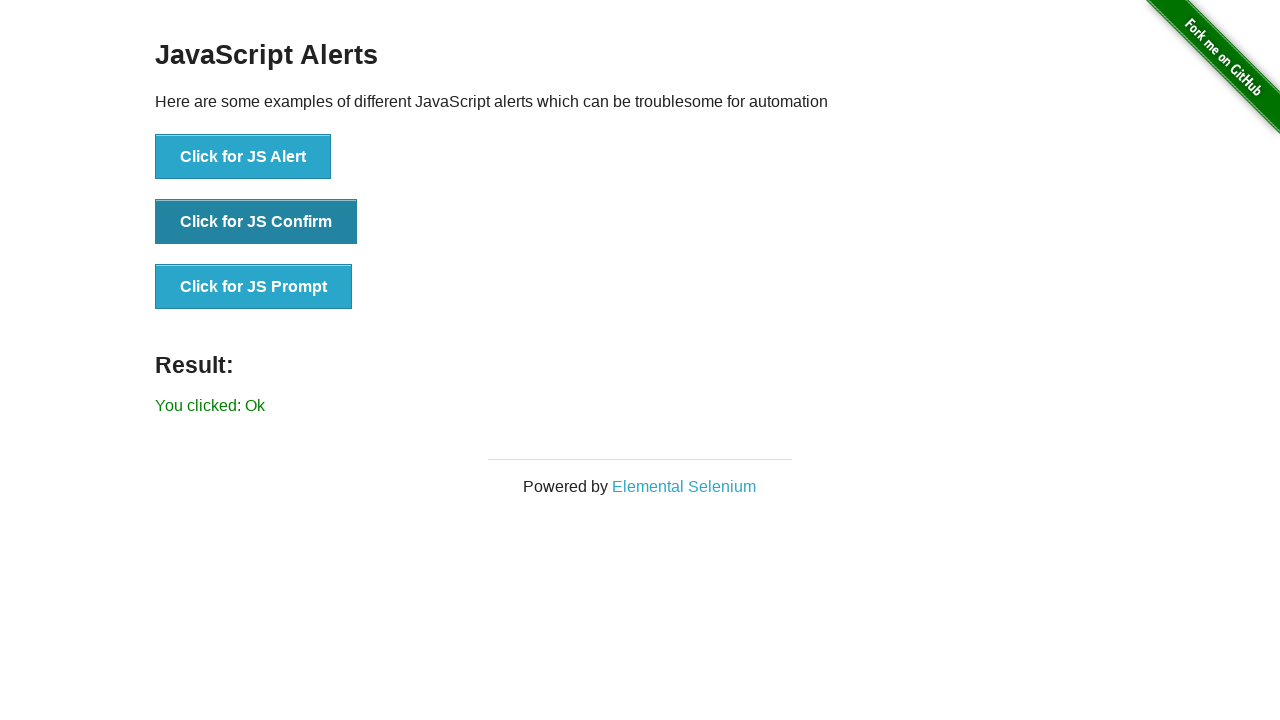

Verified result after dismissing confirmation: You clicked: Ok
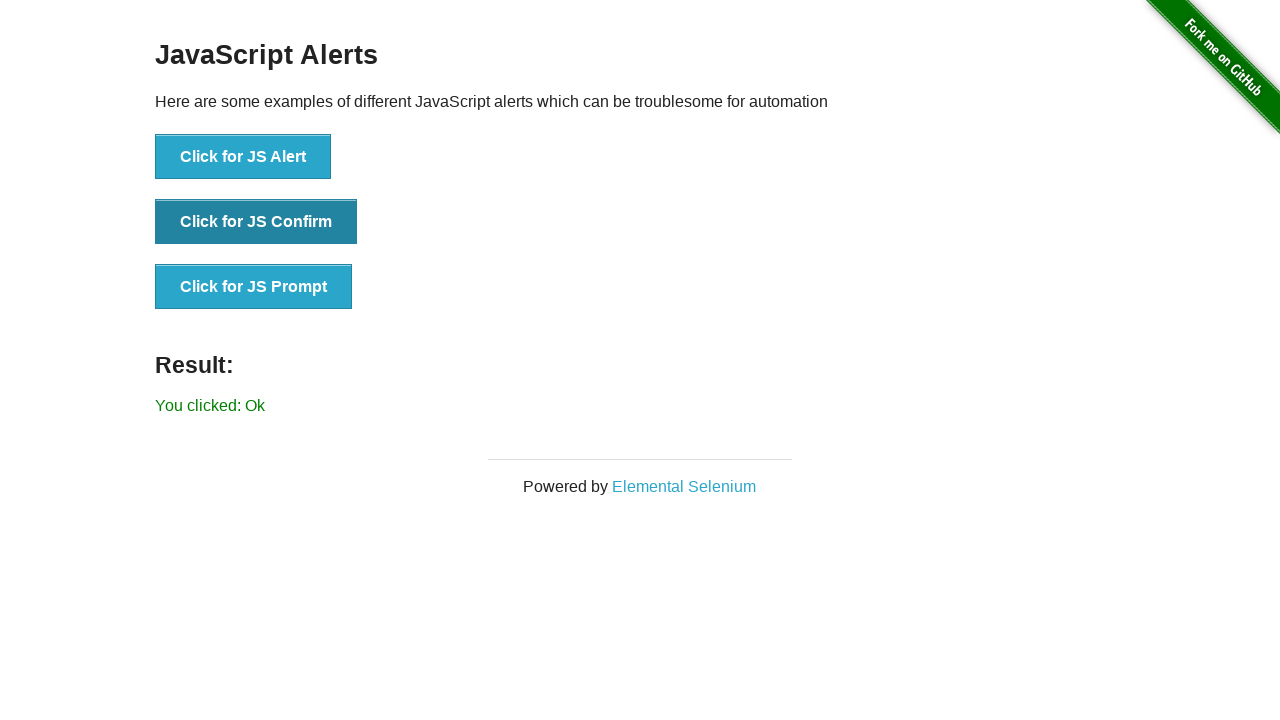

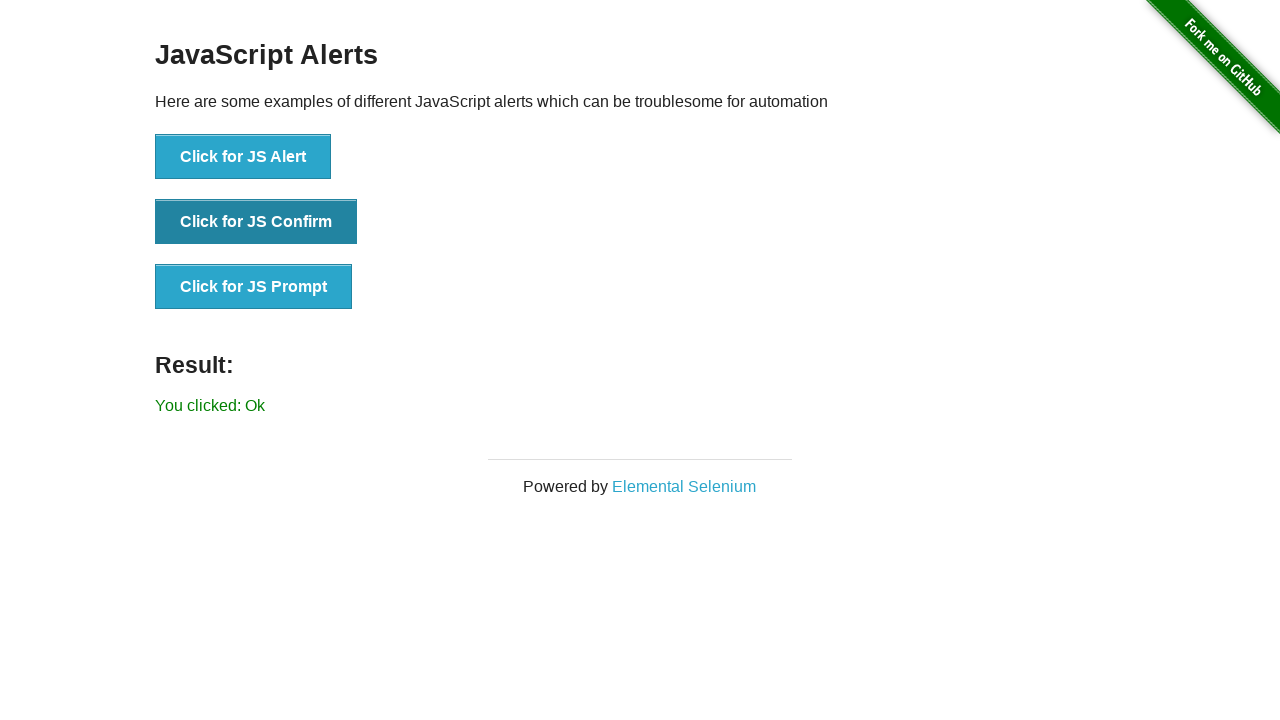